Tests popup window handling by opening a child window, switching to it, and verifying text content is displayed

Starting URL: https://omayo.blogspot.com/

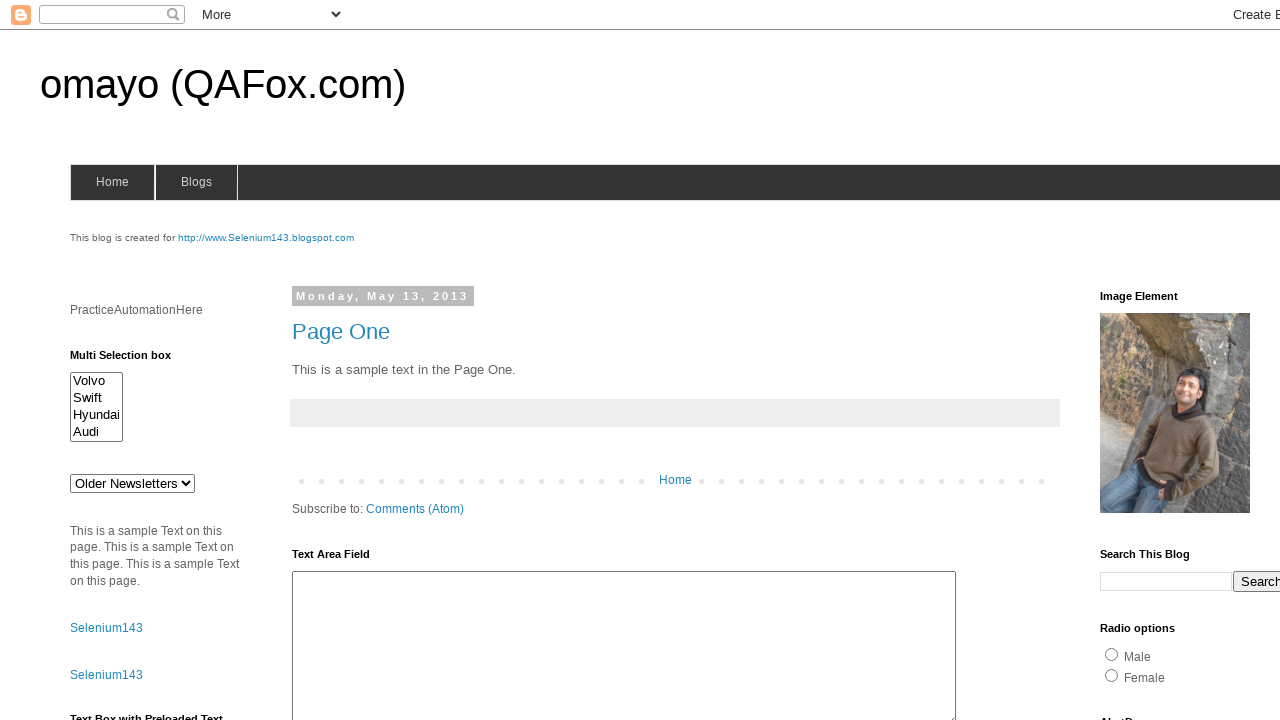

Clicked link to open popup window at (132, 360) on a:text('Open a popup window')
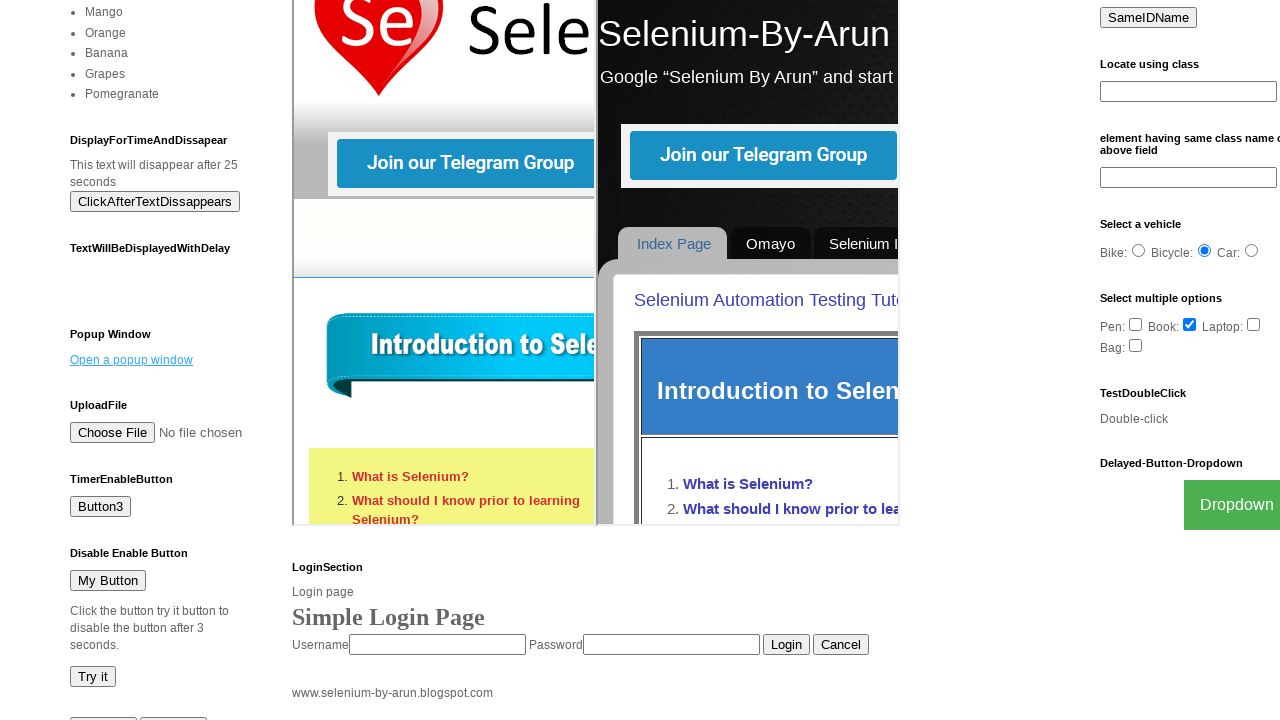

Popup window opened and page object acquired
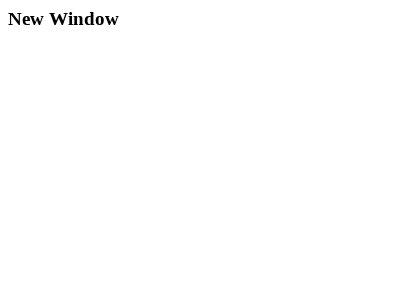

Popup window fully loaded
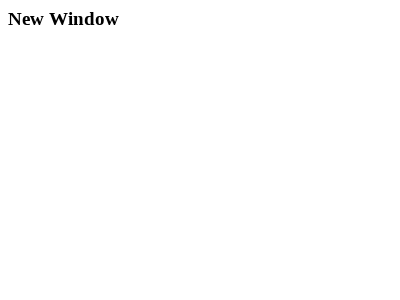

Verified popup window title is 'New Window'
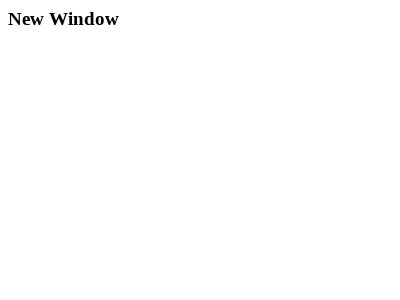

Retrieved text content from popup: 'New Window'
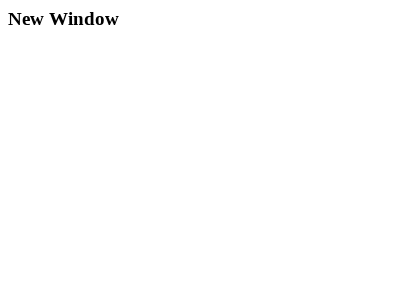

Printed popup text content
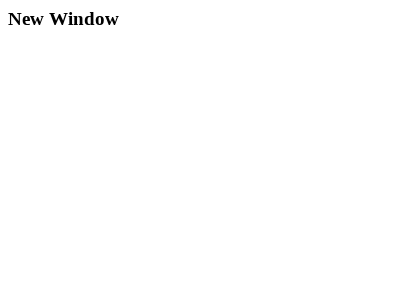

Closed popup window
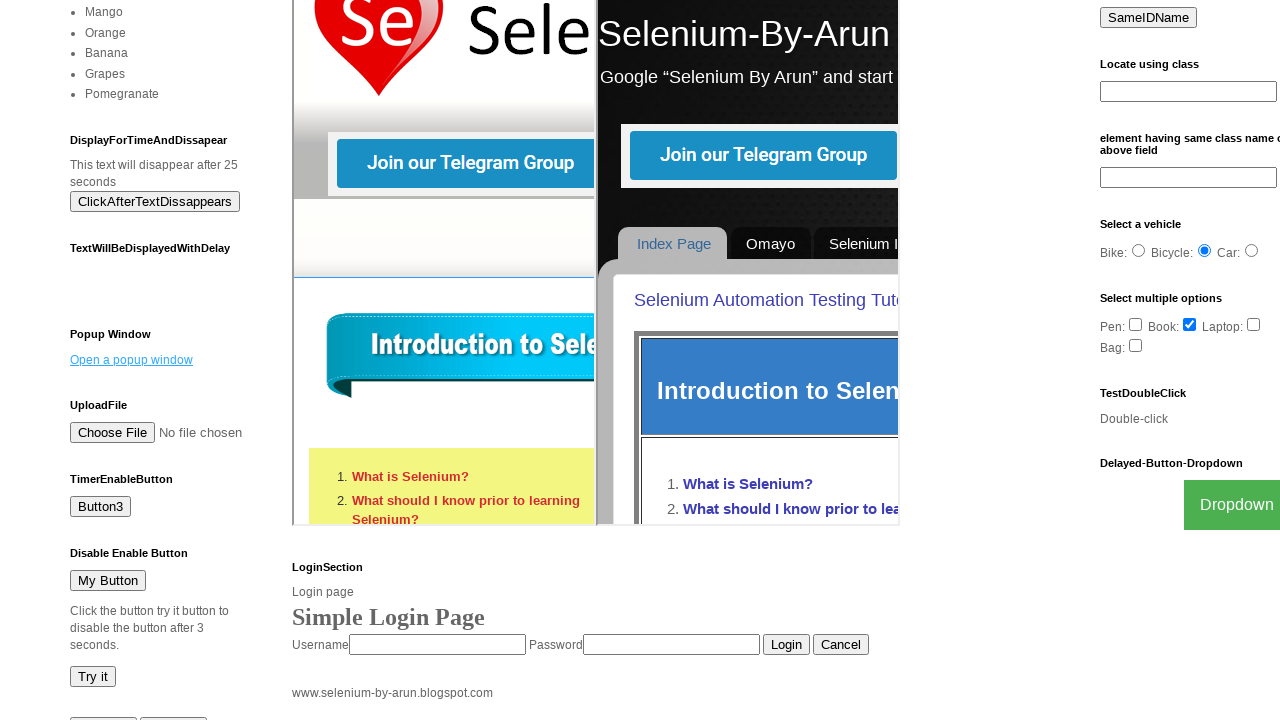

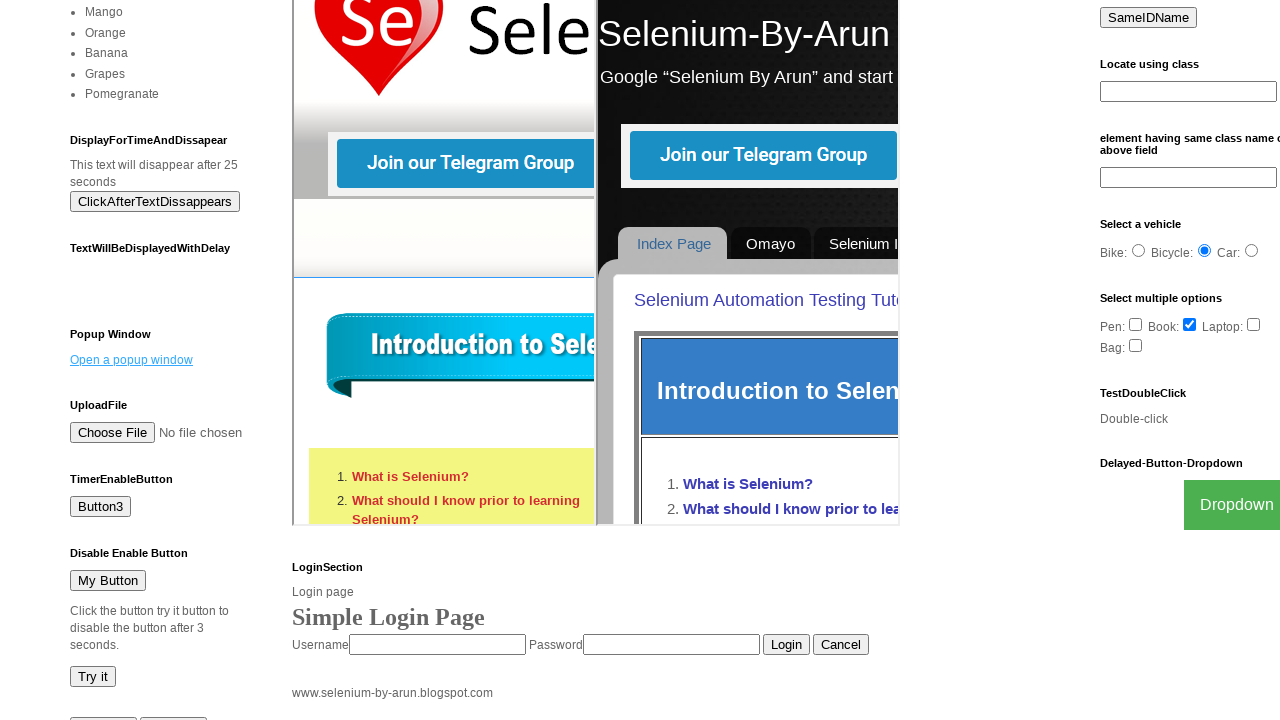